Tests locating a specific product's price on the GreenKart e-commerce practice site by using an XPath selector to find the Broccoli item's price element.

Starting URL: https://rahulshettyacademy.com/seleniumPractise/#/

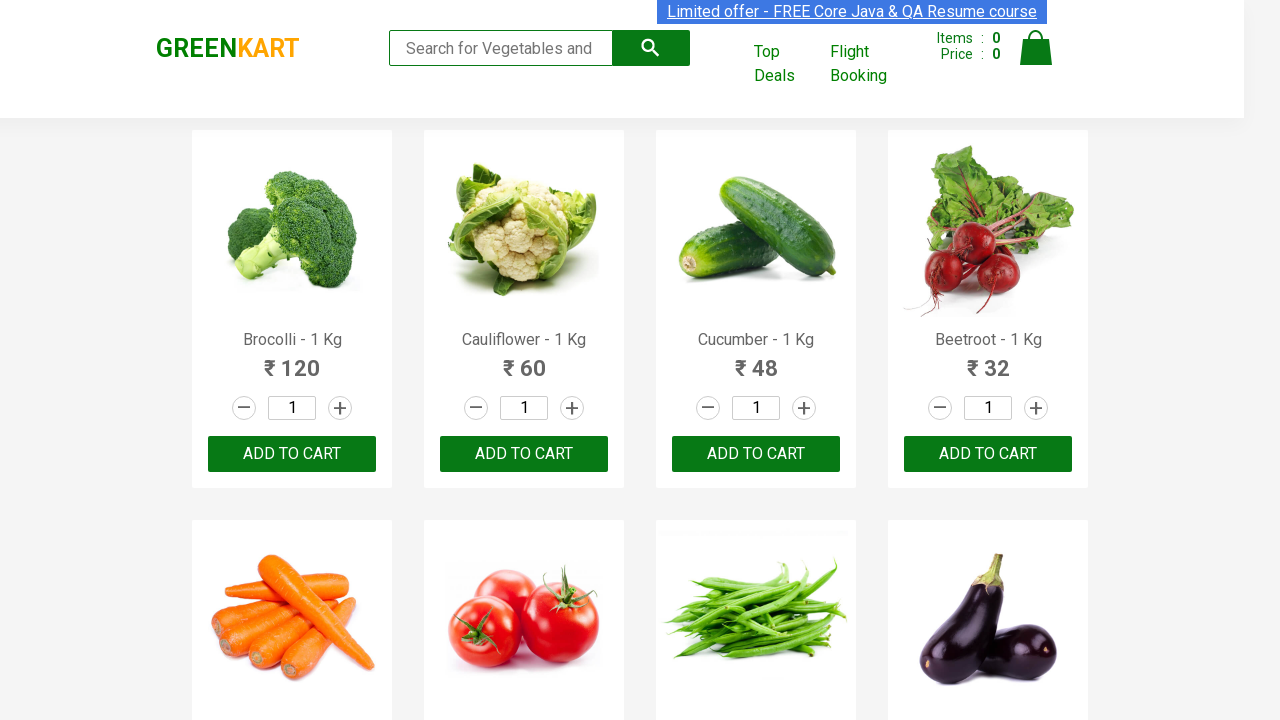

Waited for Broccoli price element to be present in DOM using XPath selector
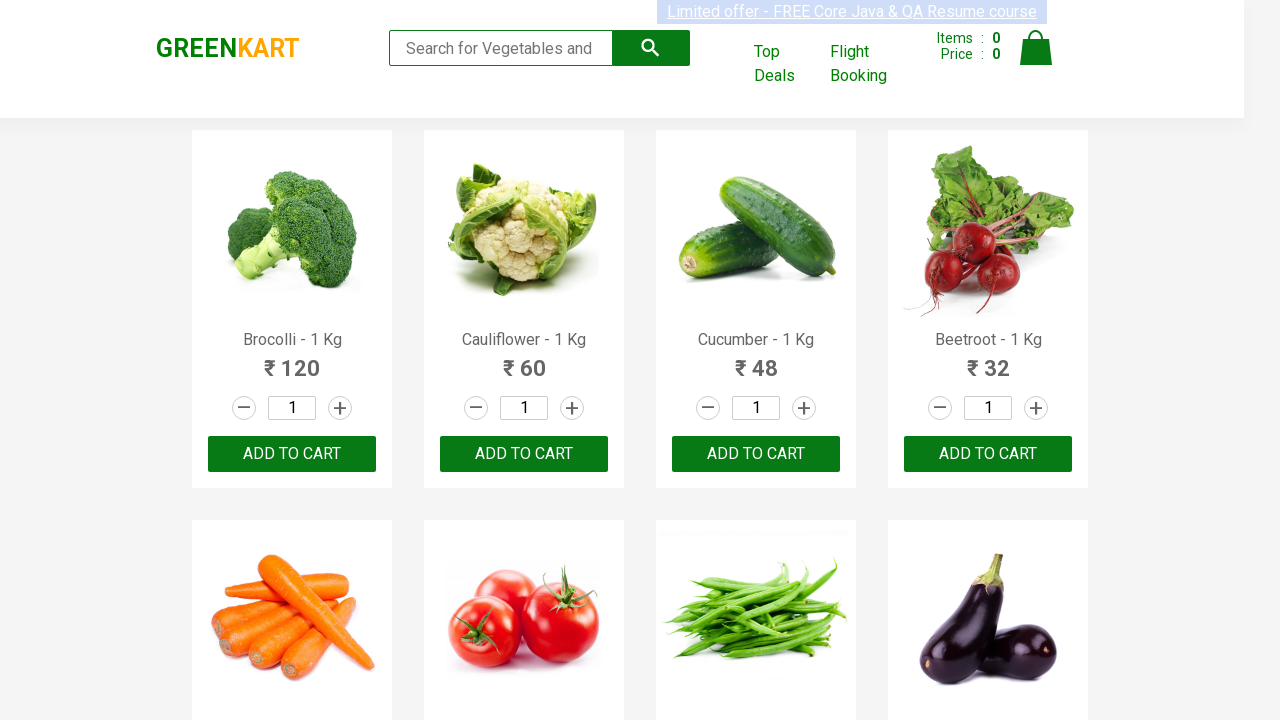

Located Broccoli price element using XPath locator
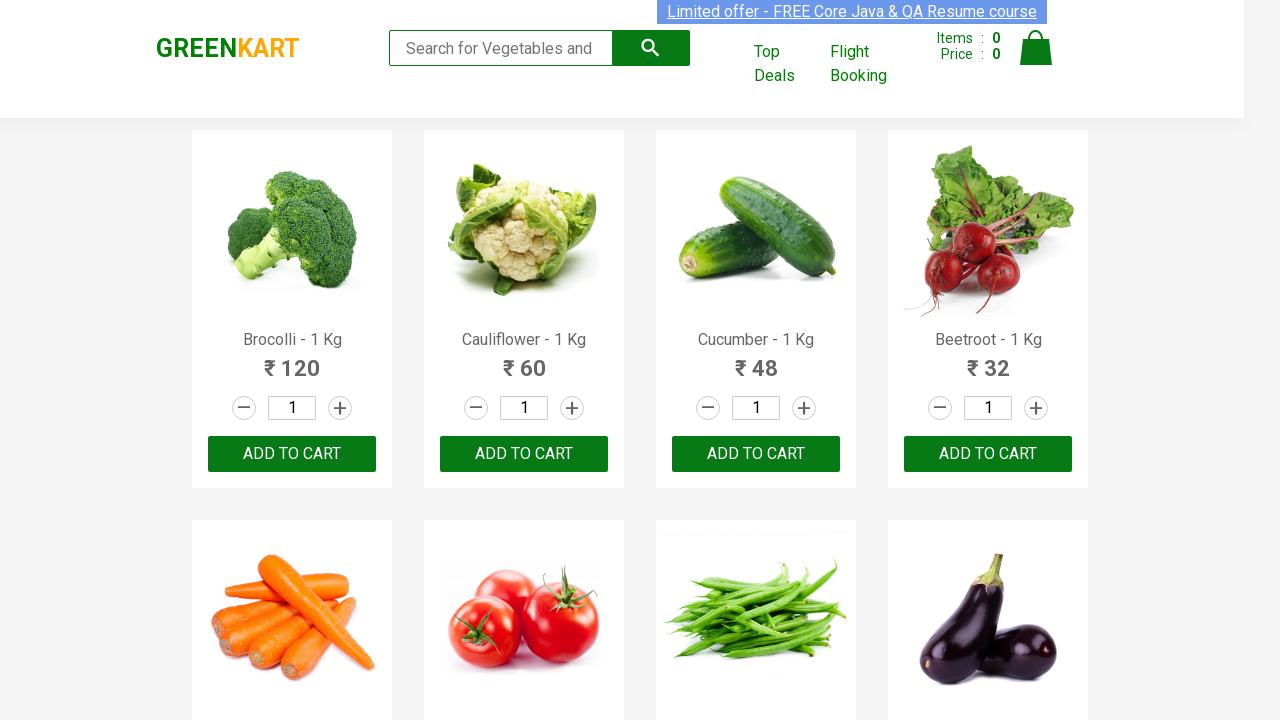

Verified Broccoli price element is visible on the page
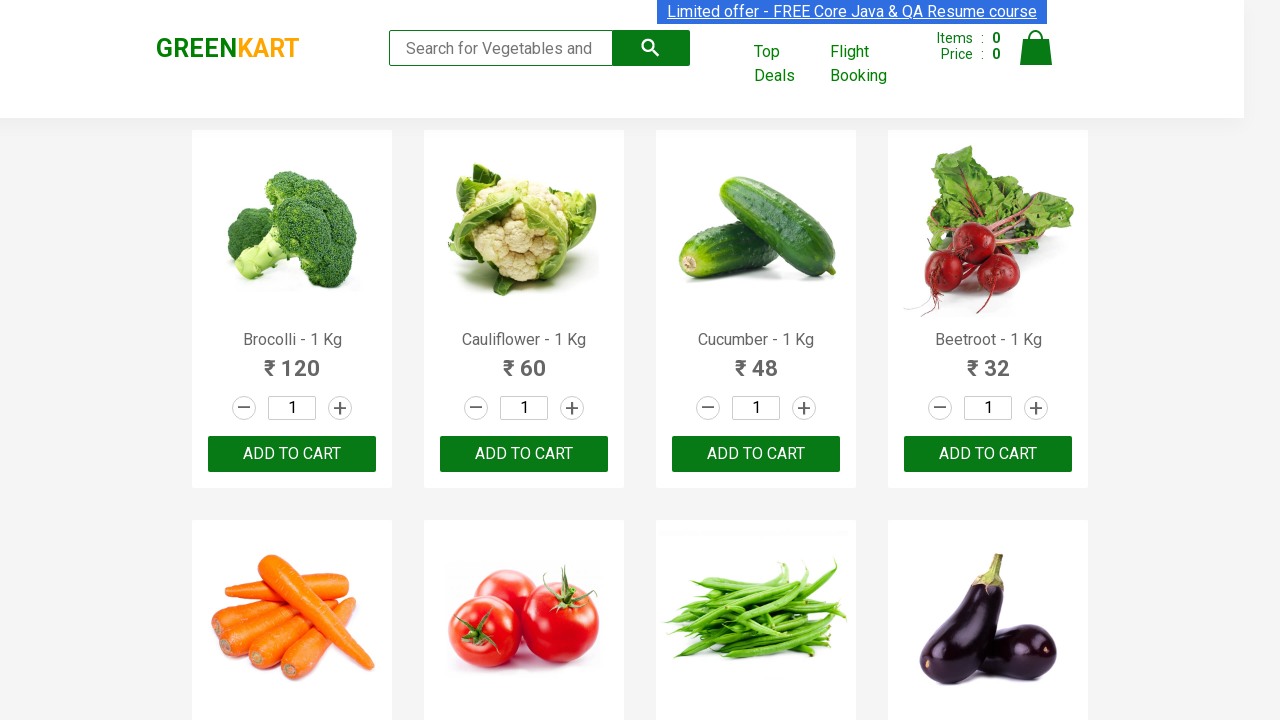

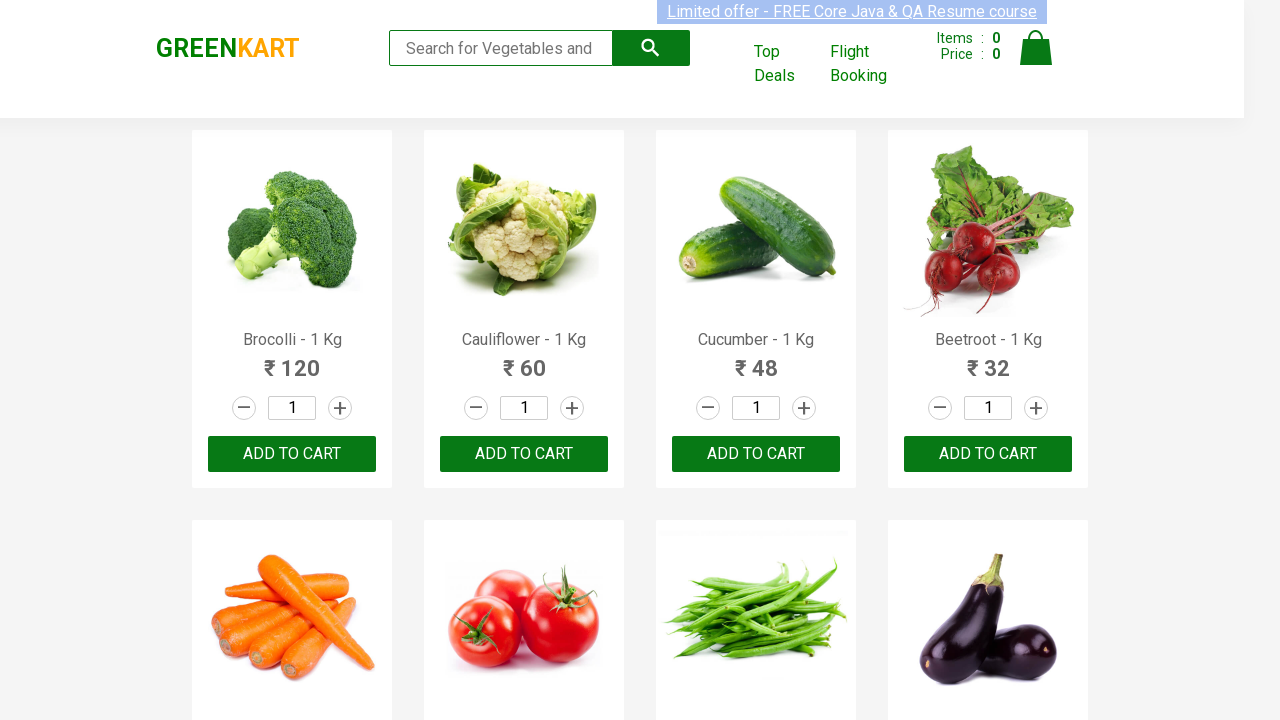